Navigates to the Michaels craft store homepage and verifies the page loads successfully

Starting URL: https://www.michaels.com/

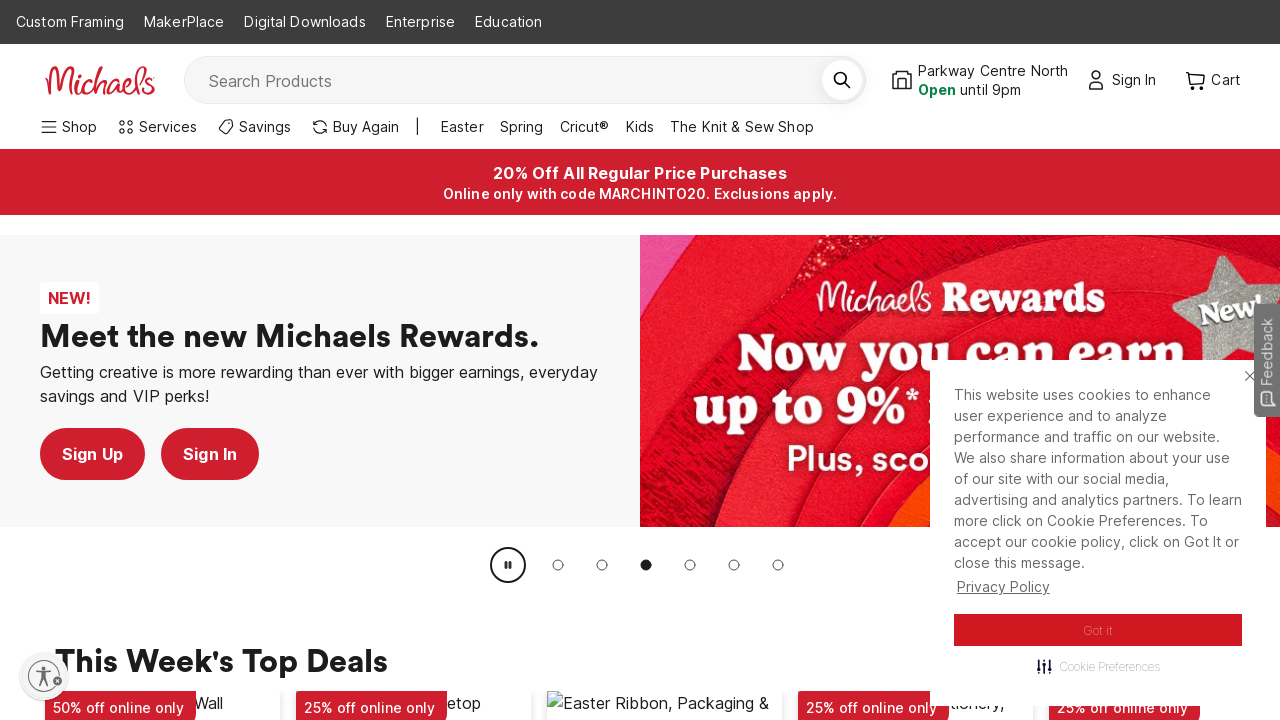

Waited for DOM content to load on Michaels homepage
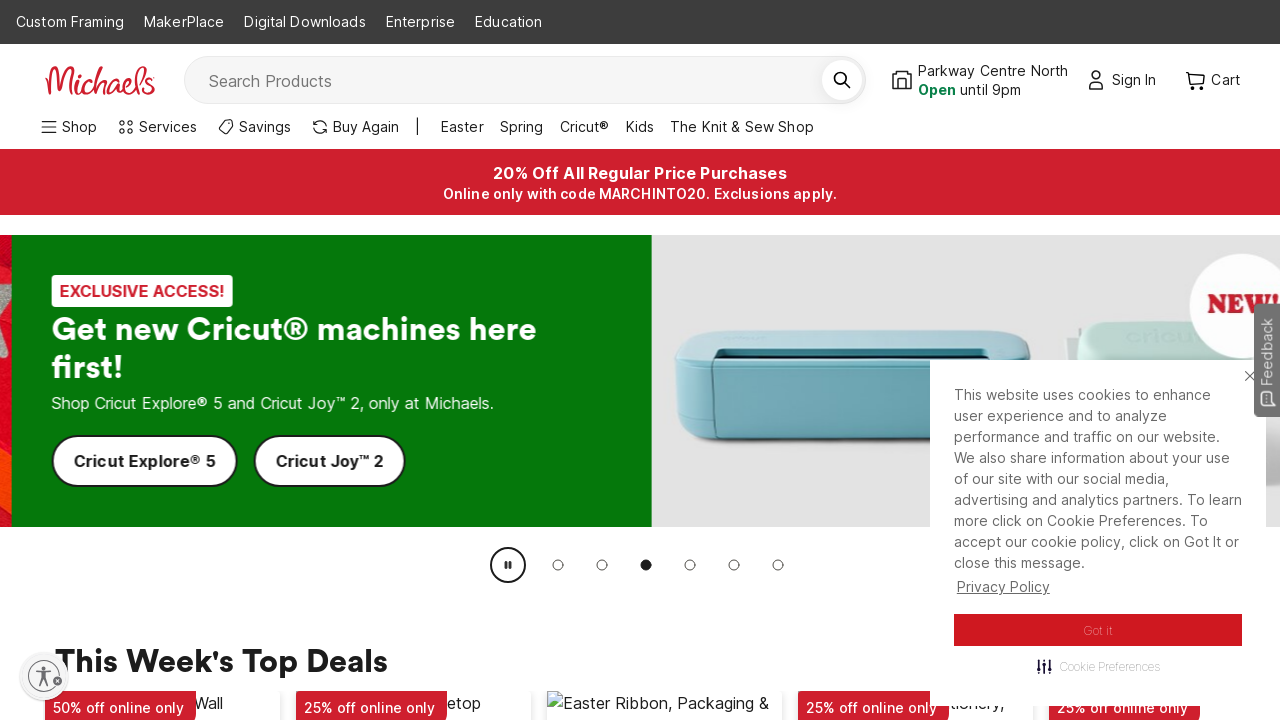

Verified body element is present on page
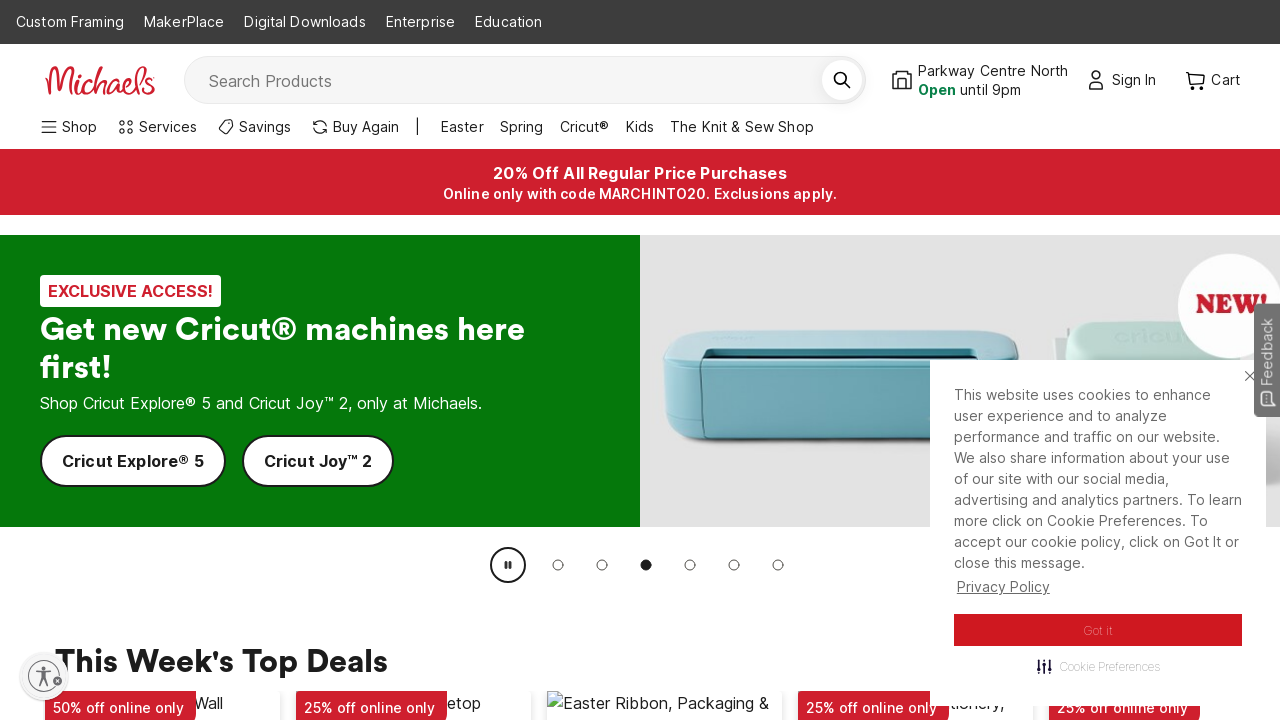

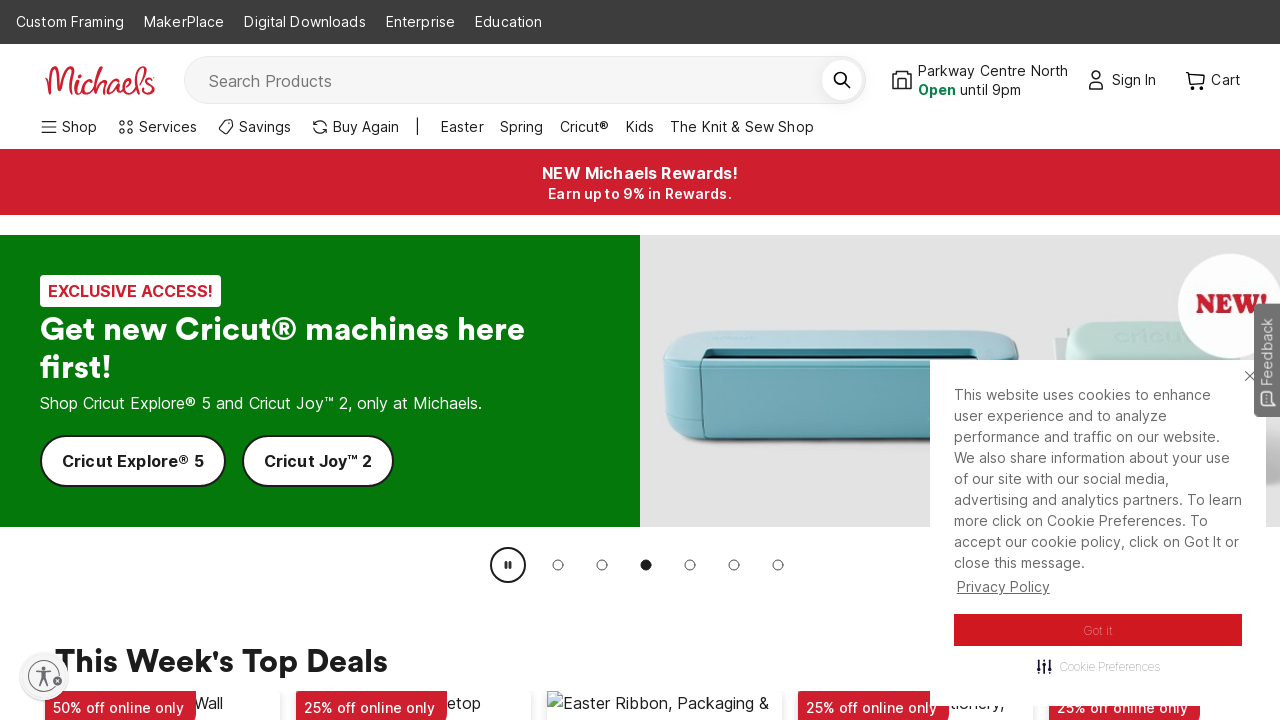